Tests negative login scenario by entering incorrect password and verifying error message appears

Starting URL: https://katalon-demo-cura.herokuapp.com/

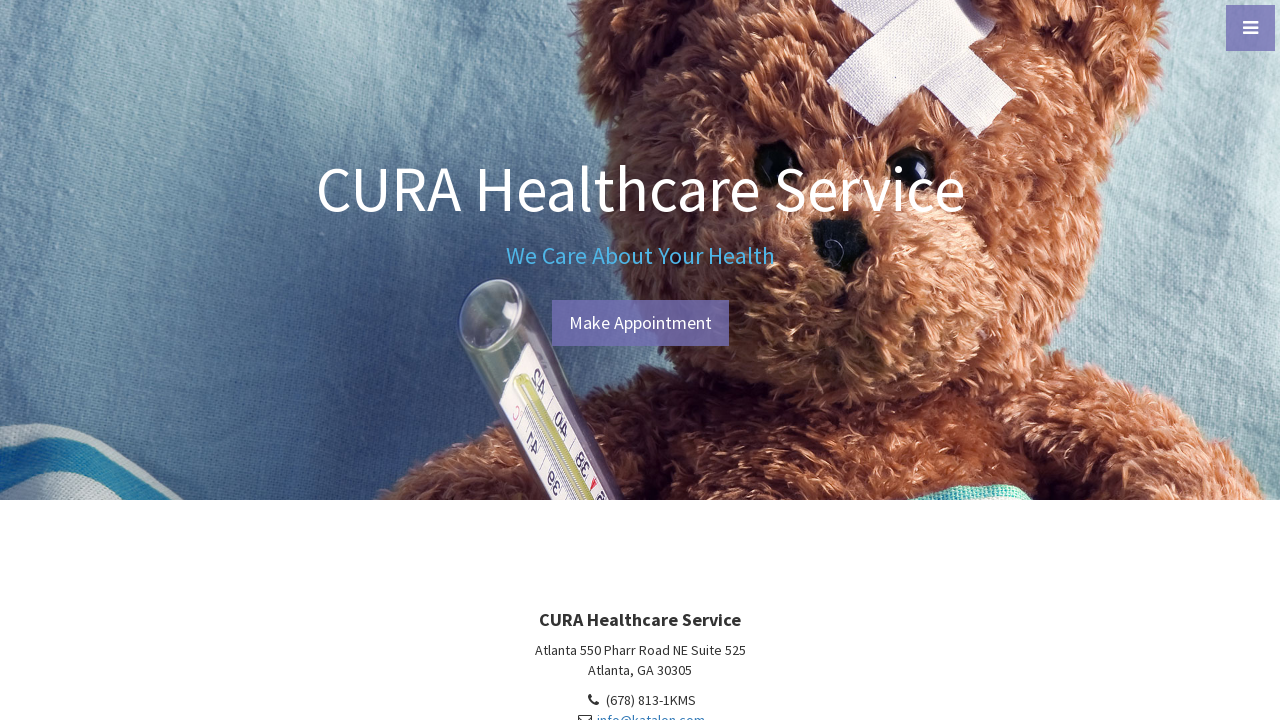

Clicked Make Appointment button at (640, 323) on a:has-text('Make Appointment')
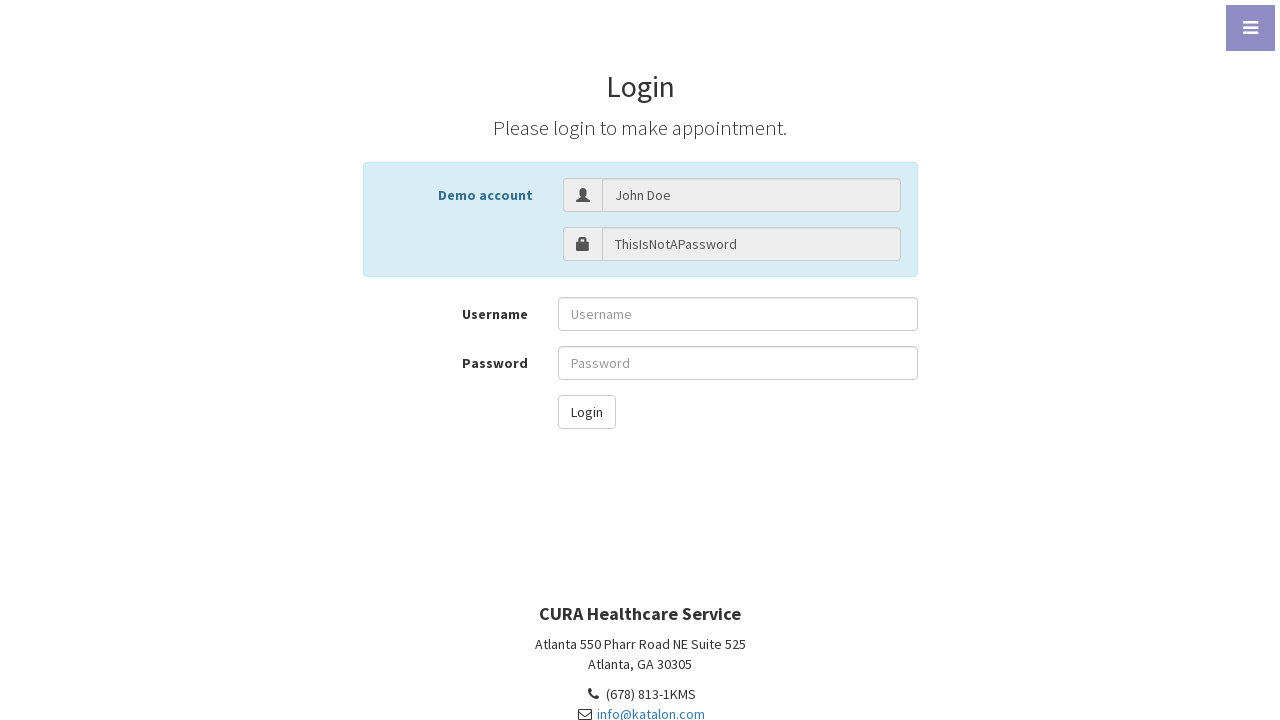

Filled username field with 'John Doe' on #txt-username
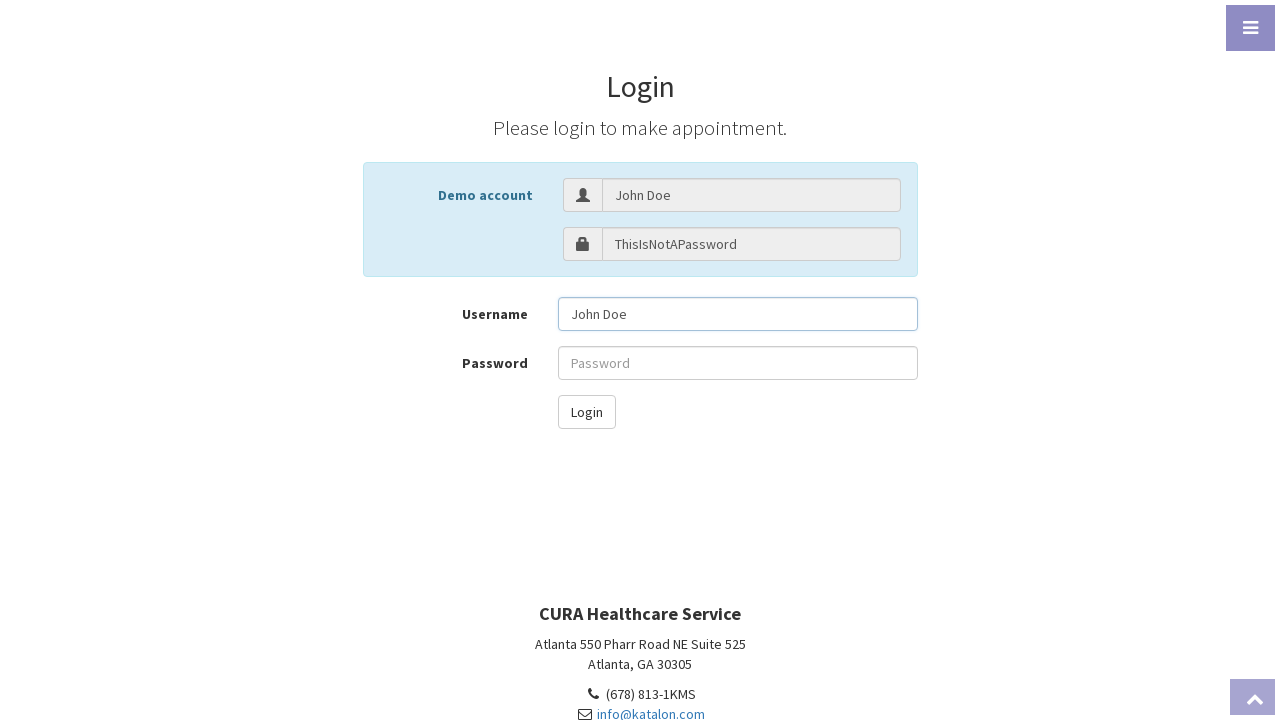

Filled password field with incorrect password 'John Doe' on input[name='password']
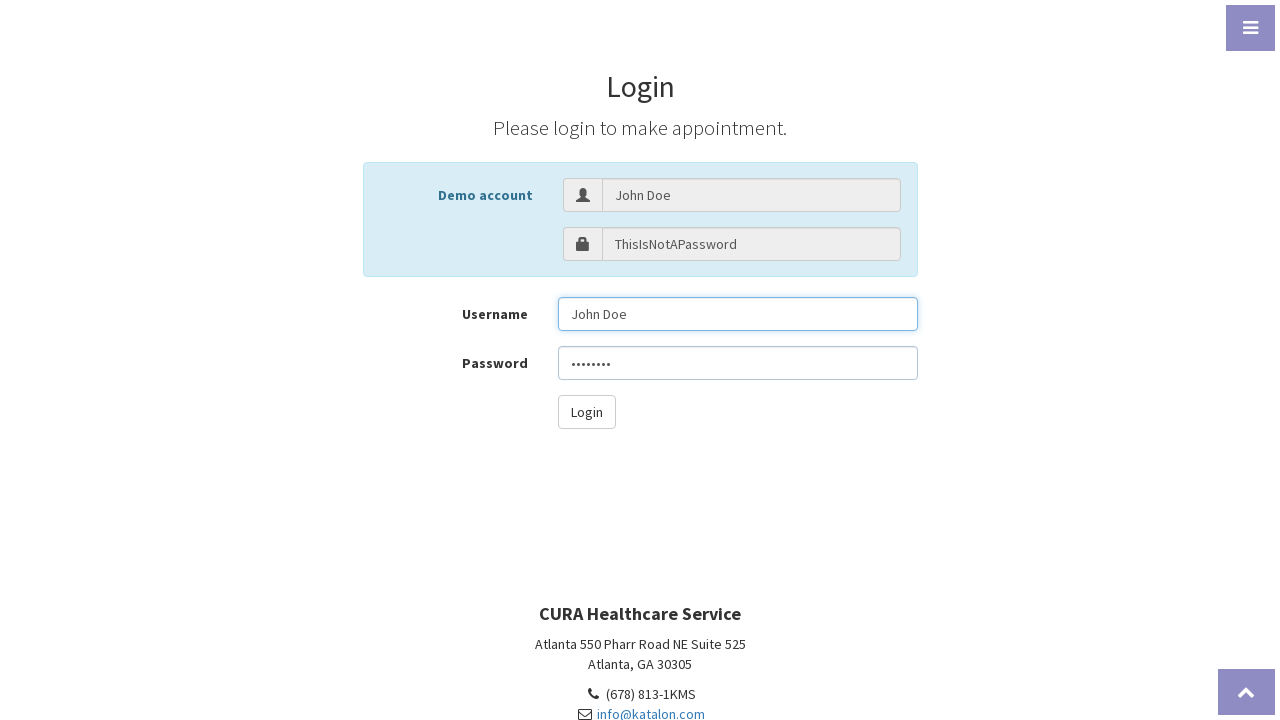

Clicked login button at (586, 412) on #btn-login
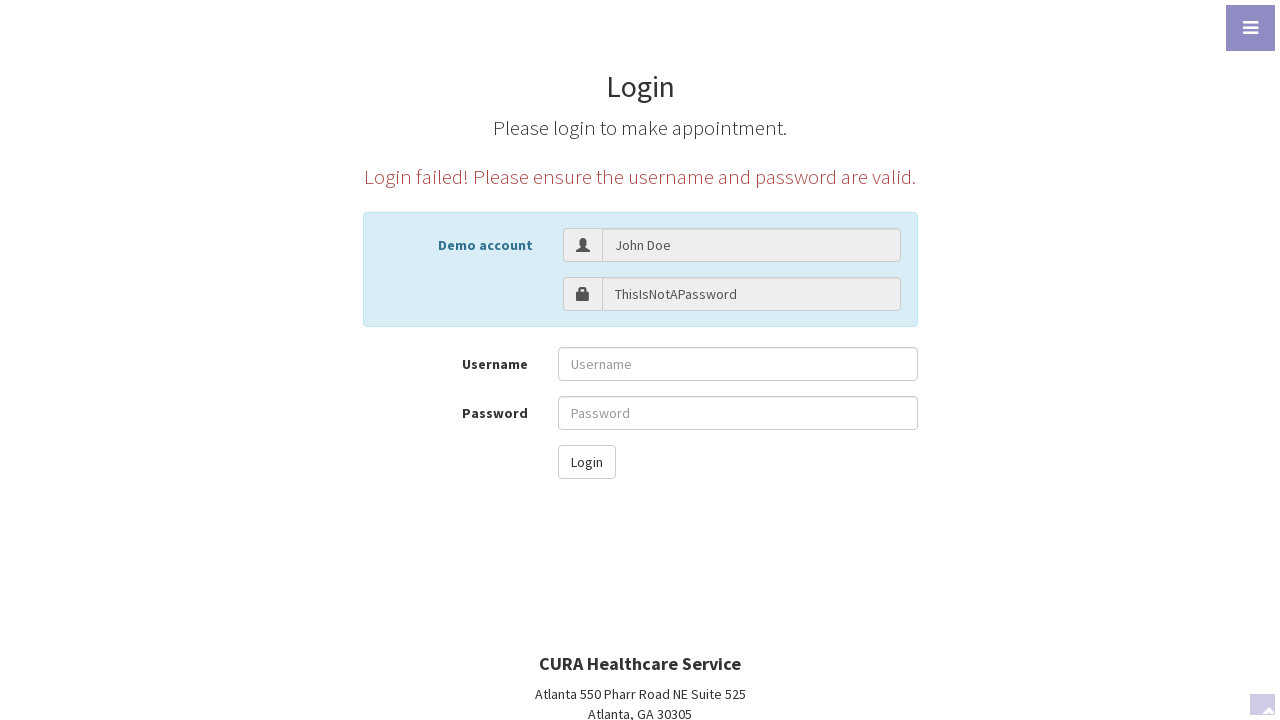

Located error message element
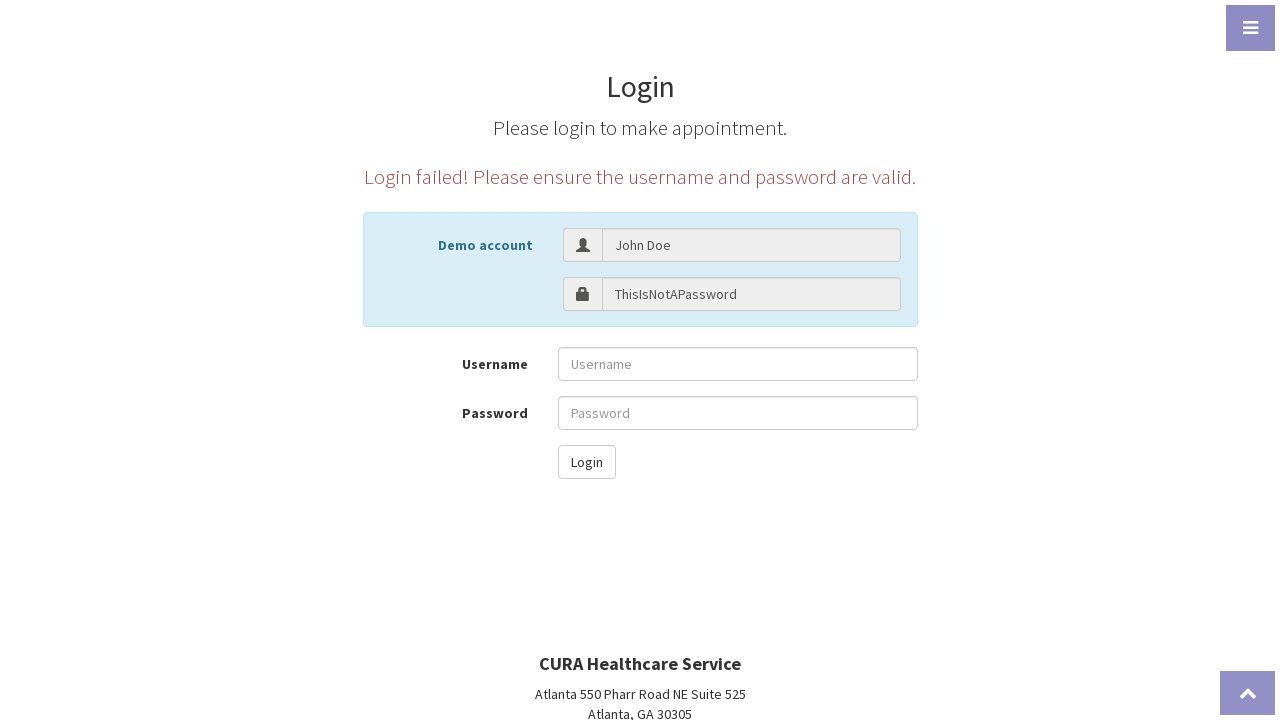

Verified error message 'Login failed!' appears
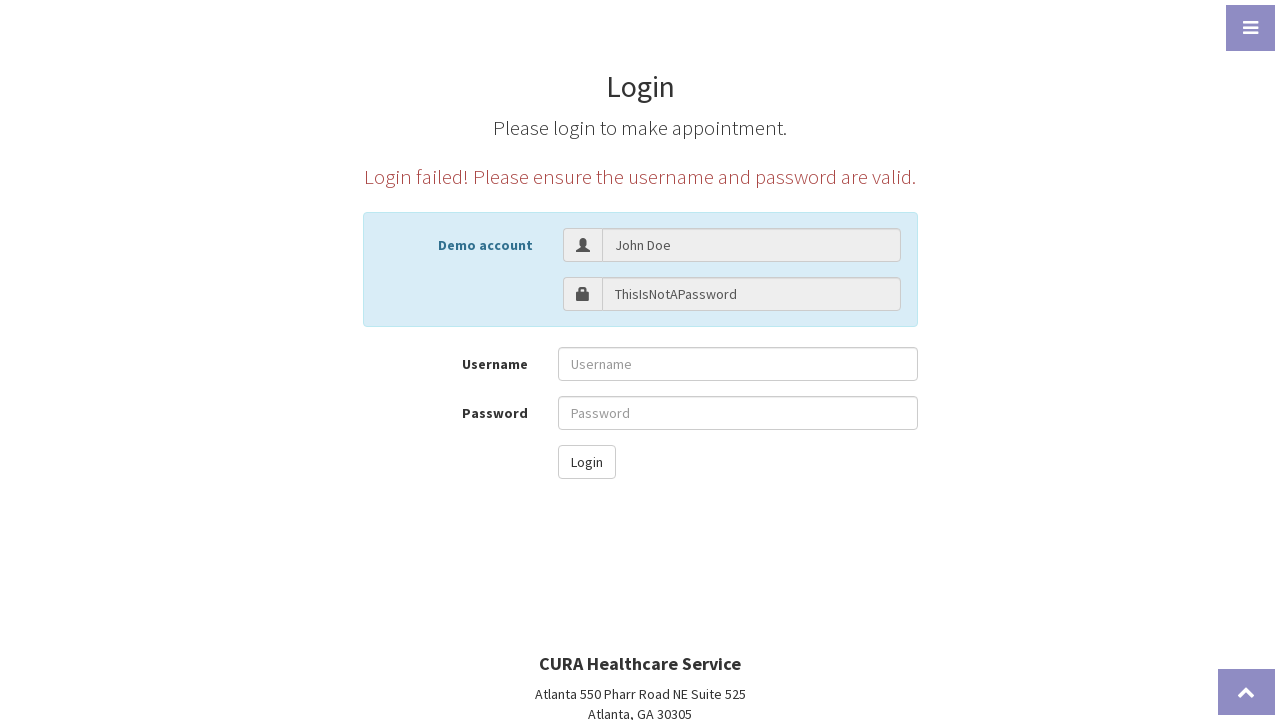

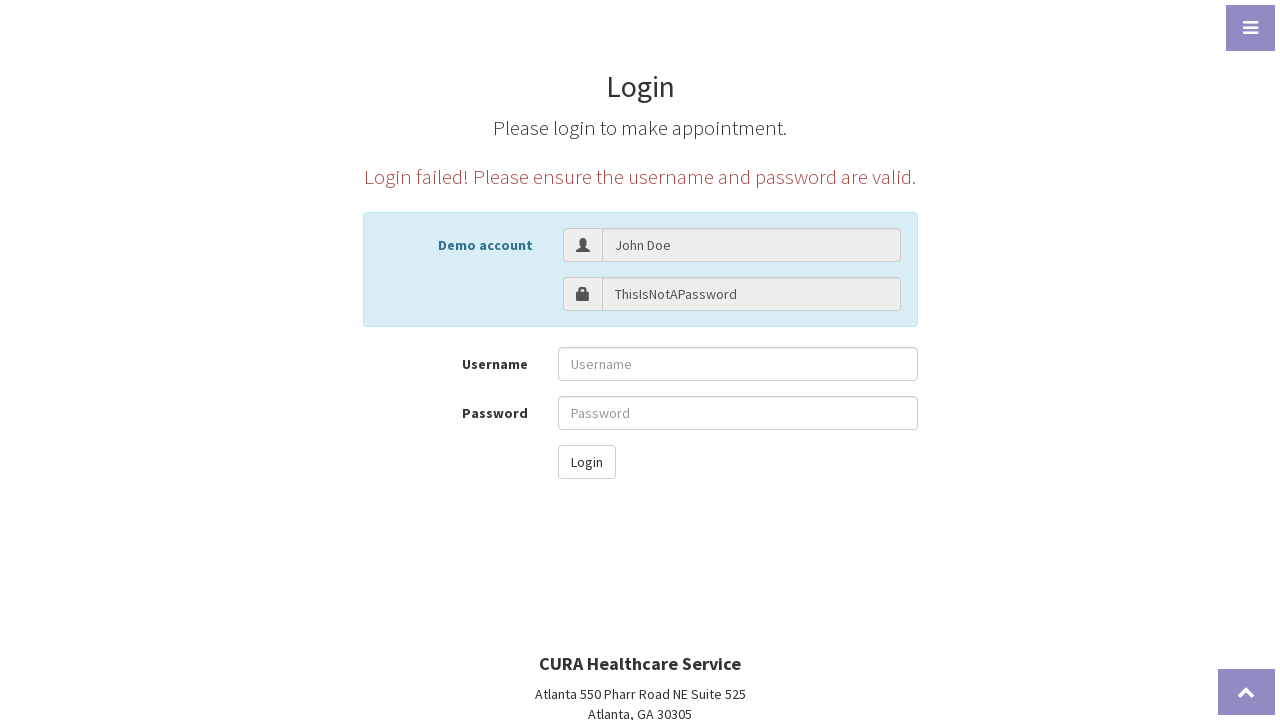